Tests pagination functionality by navigating to page 2 of an ecommerce site

Starting URL: https://www.scrapingcourse.com/ecommerce/

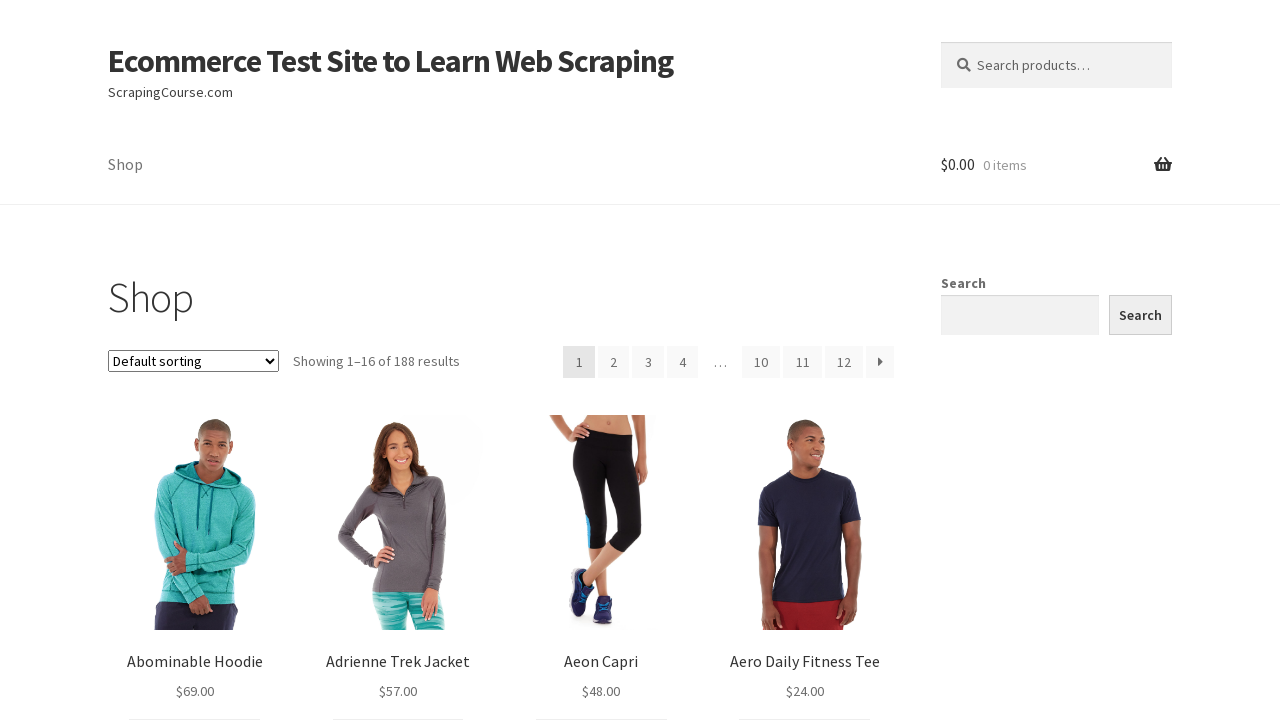

Located pagination navigation element
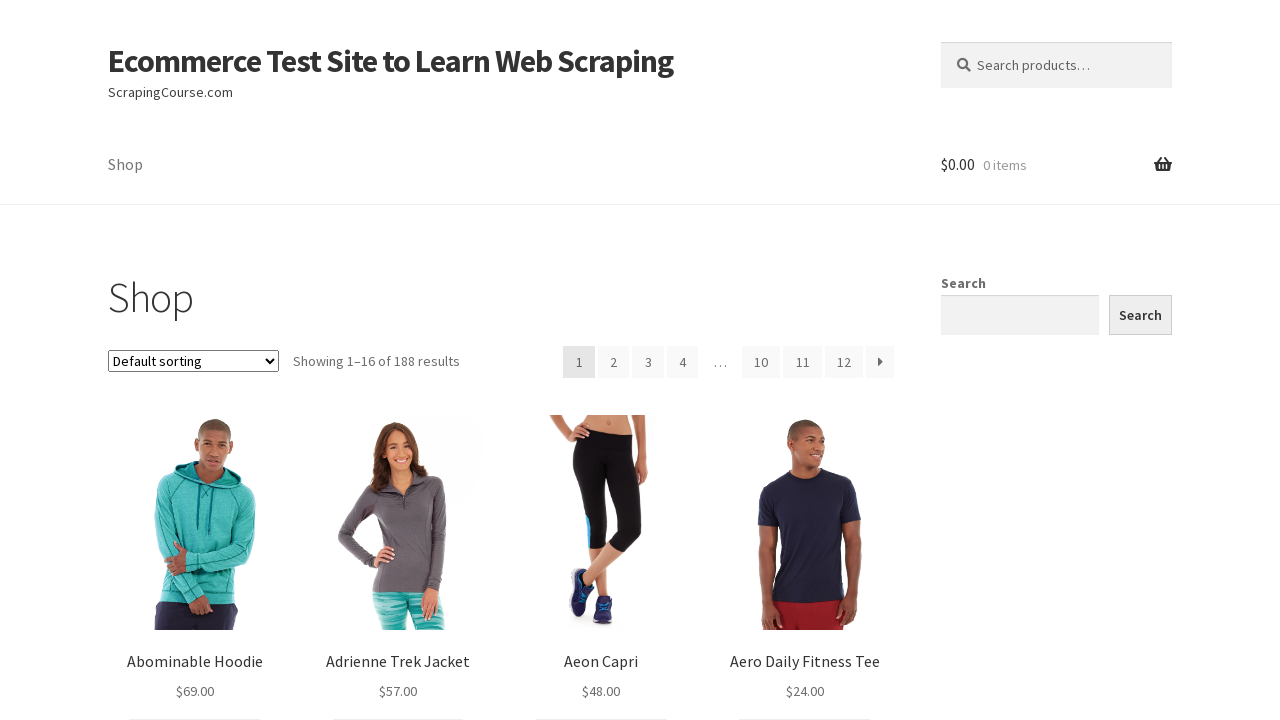

Located all pagination links
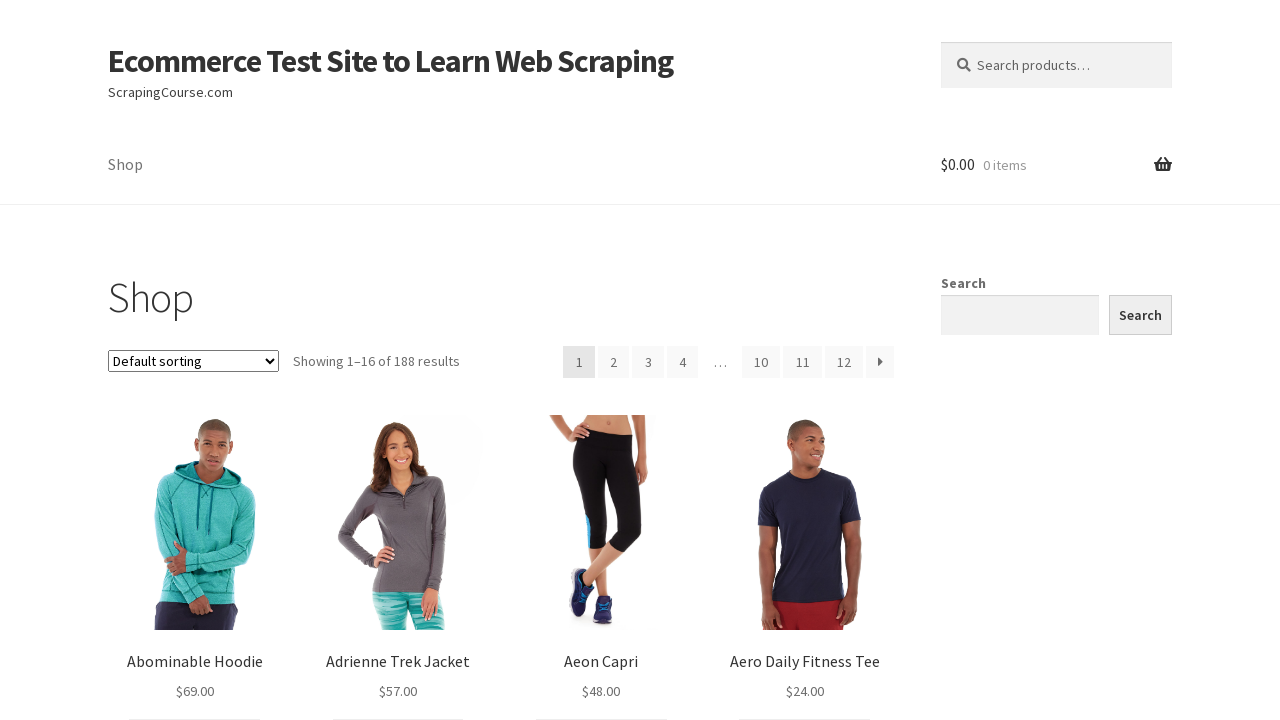

Found 7 pagination links
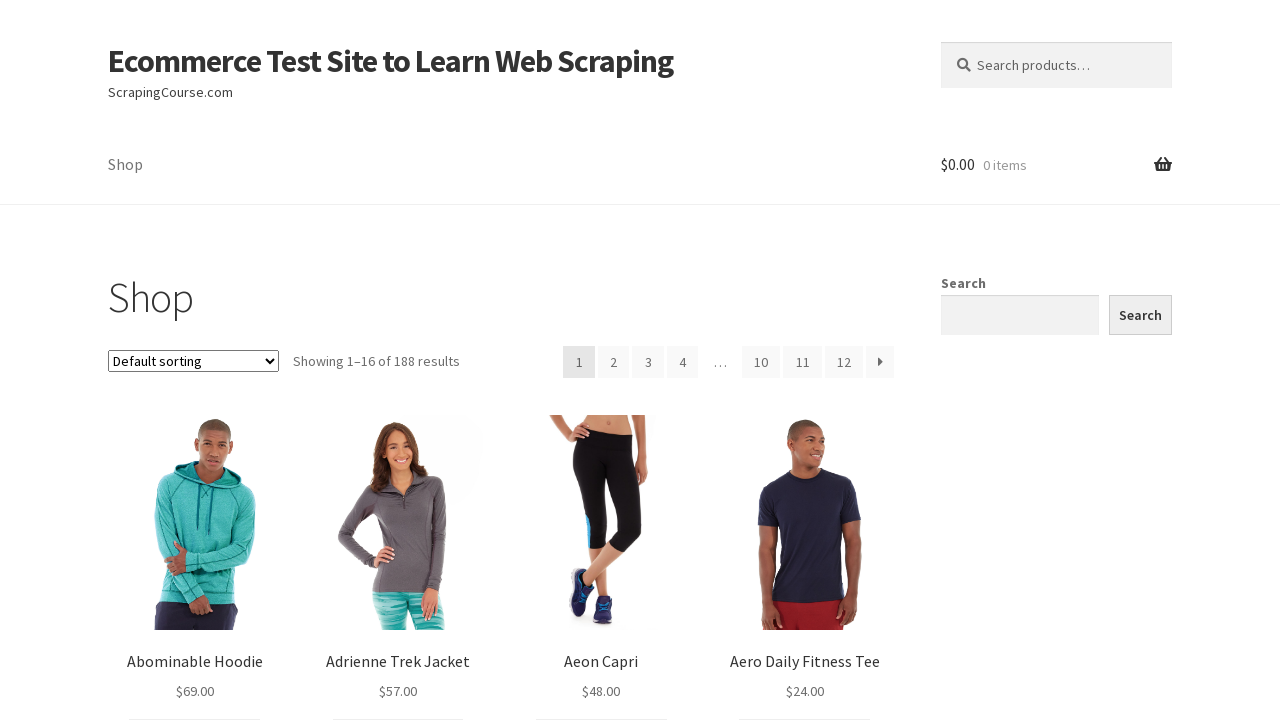

Clicked on page 2 link at (614, 362) on nav#pagination >> nth=0 >> a >> nth=0
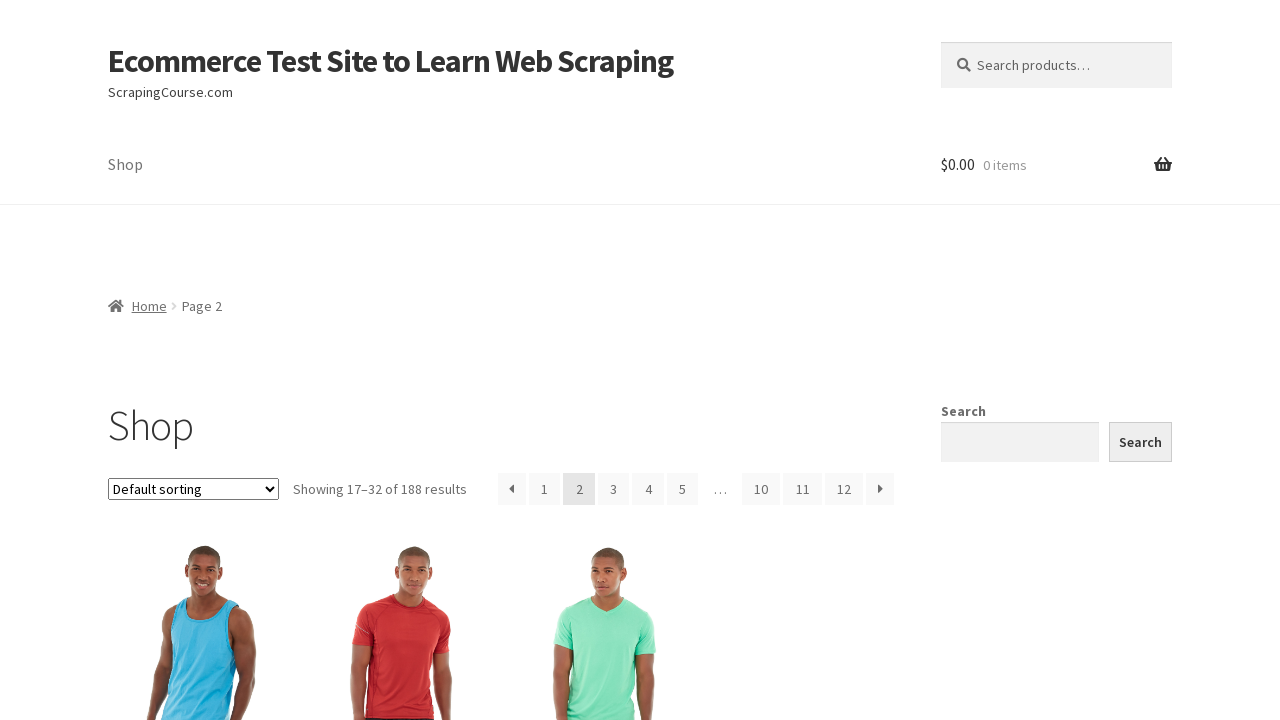

Page 2 loaded successfully
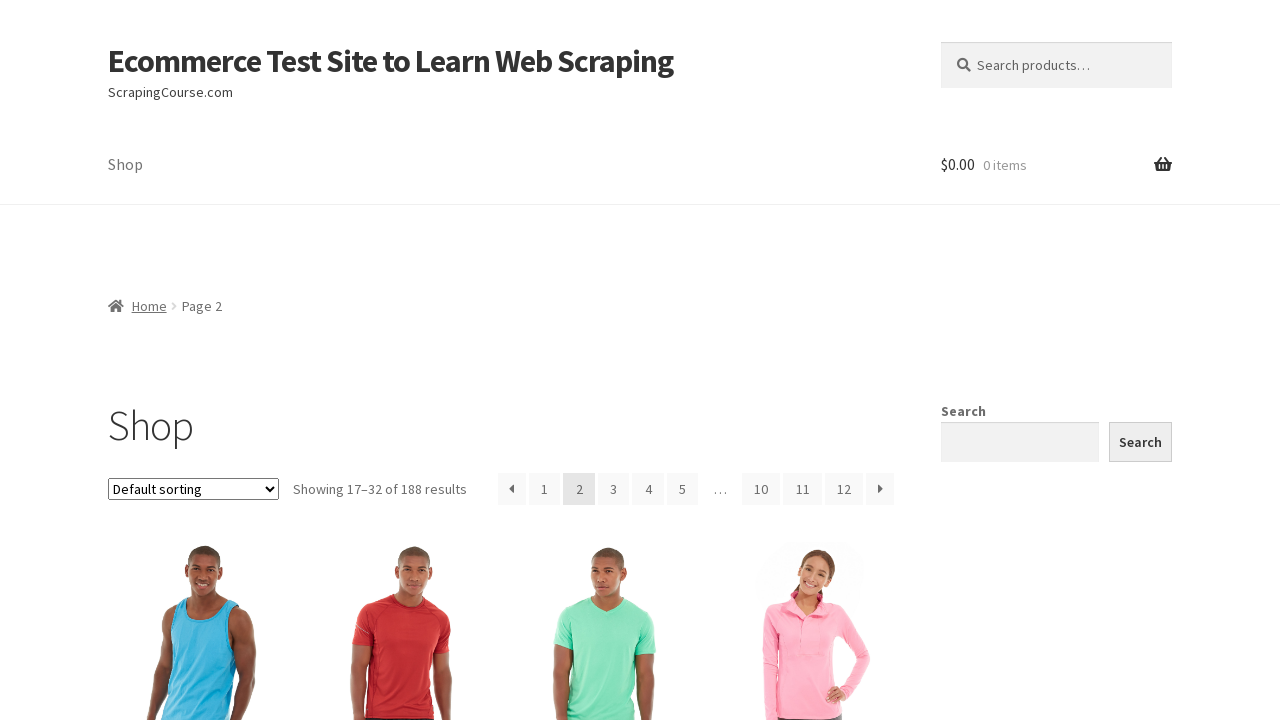

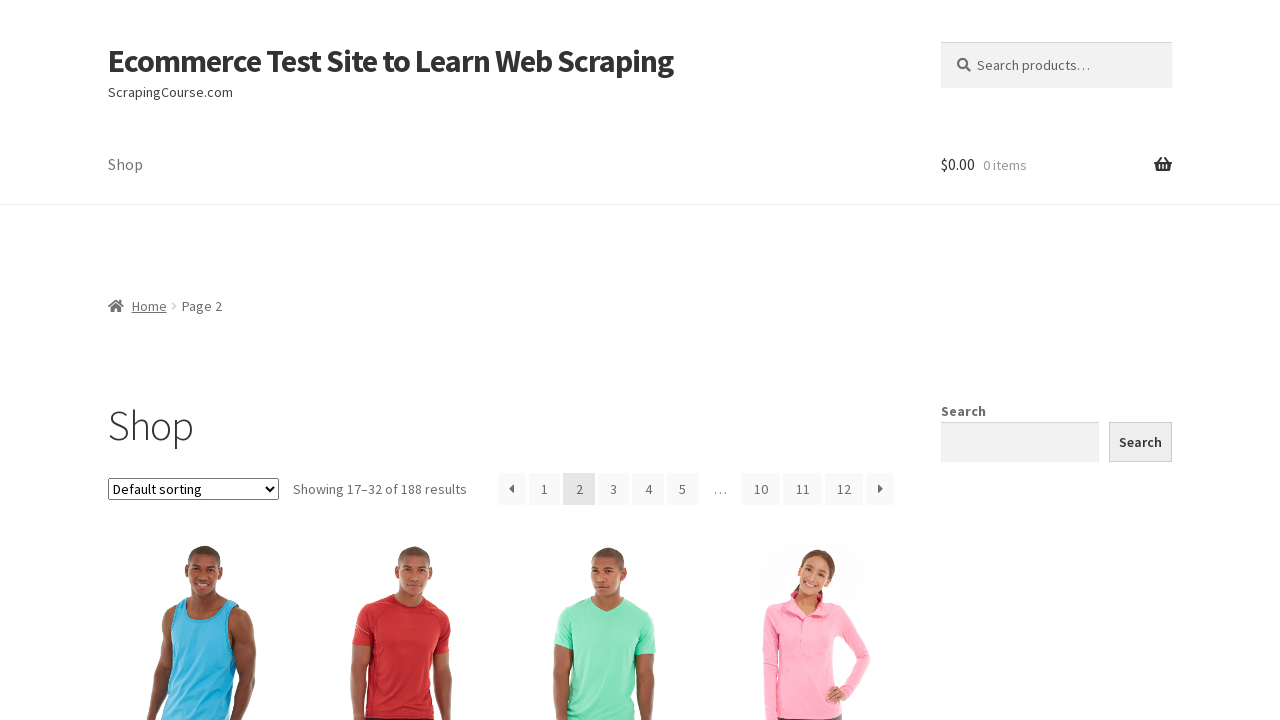